Navigates to JPetStore catalog page and verifies the page title matches the expected value

Starting URL: https://jpetstore.aspectran.com/catalog/

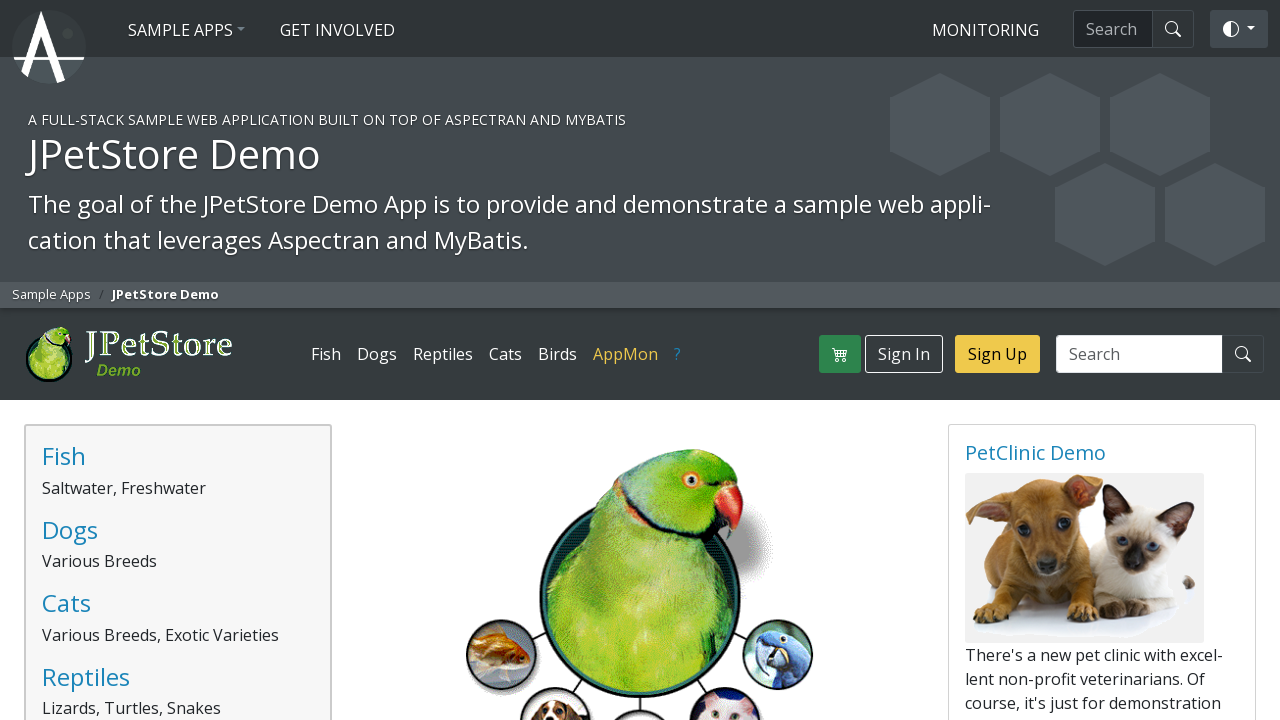

Navigated to JPetStore catalog page
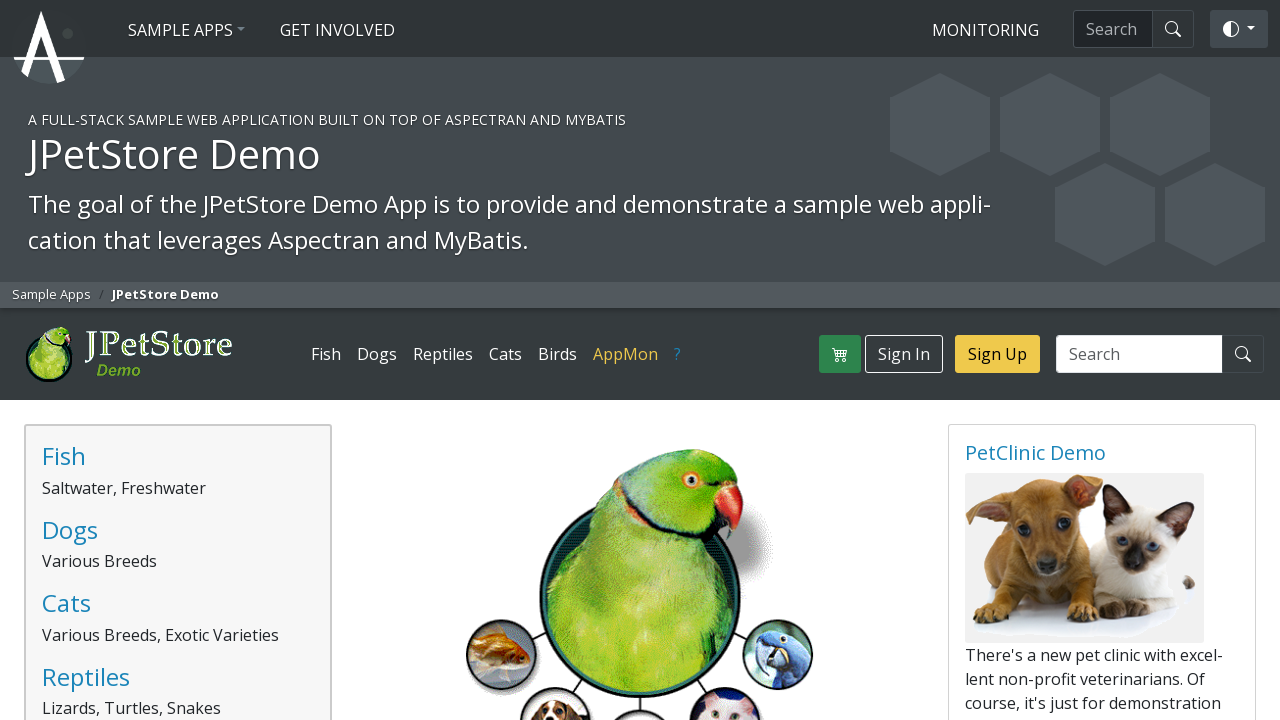

Retrieved page title
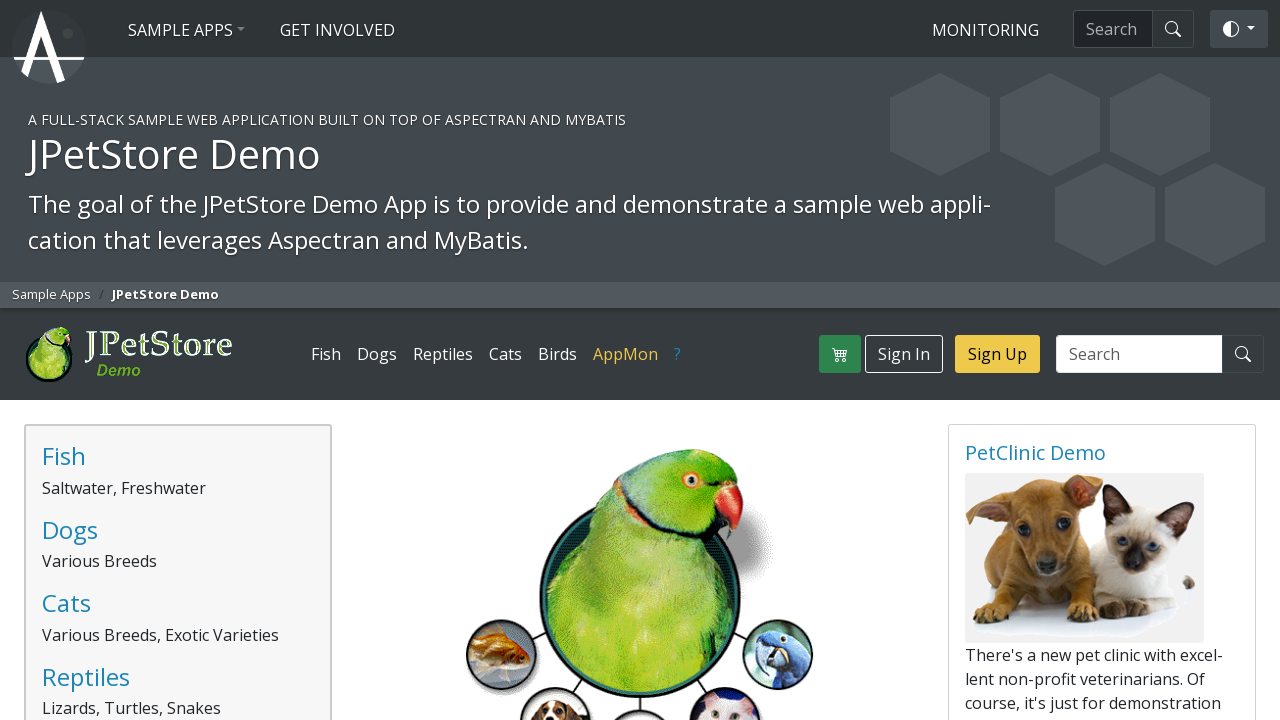

Verified page title matches expected value 'JPetStore Demo'
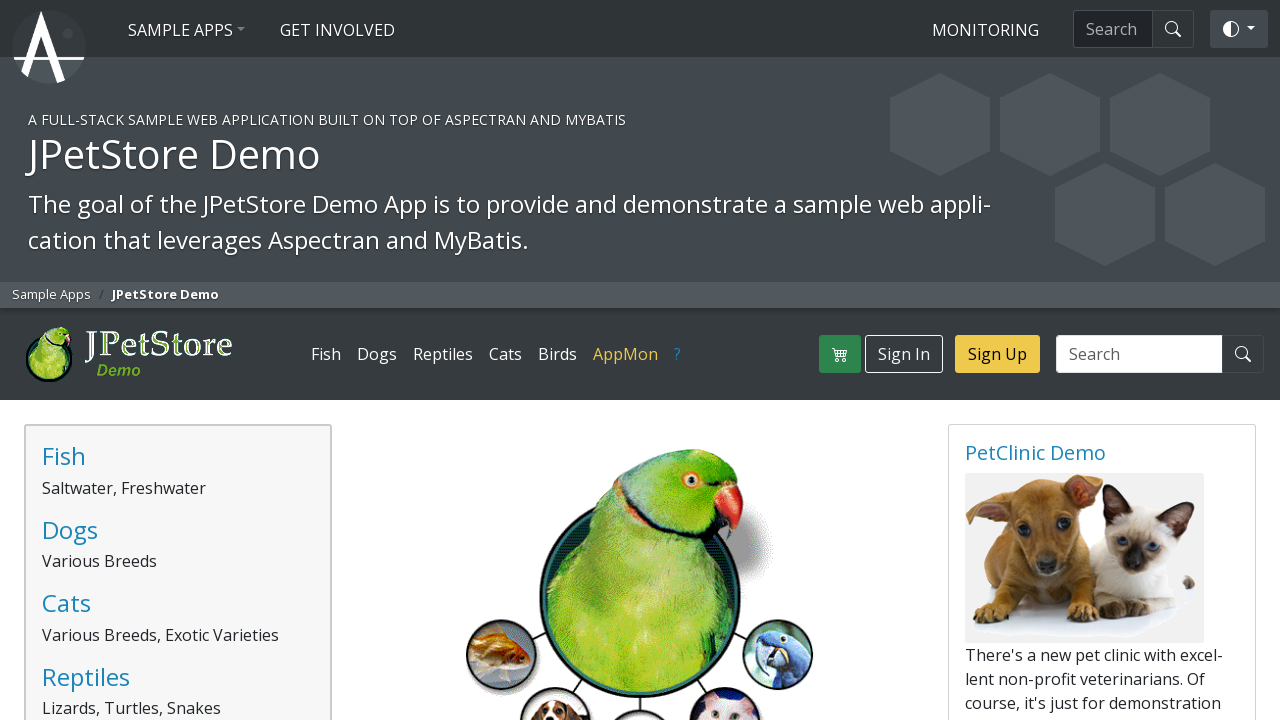

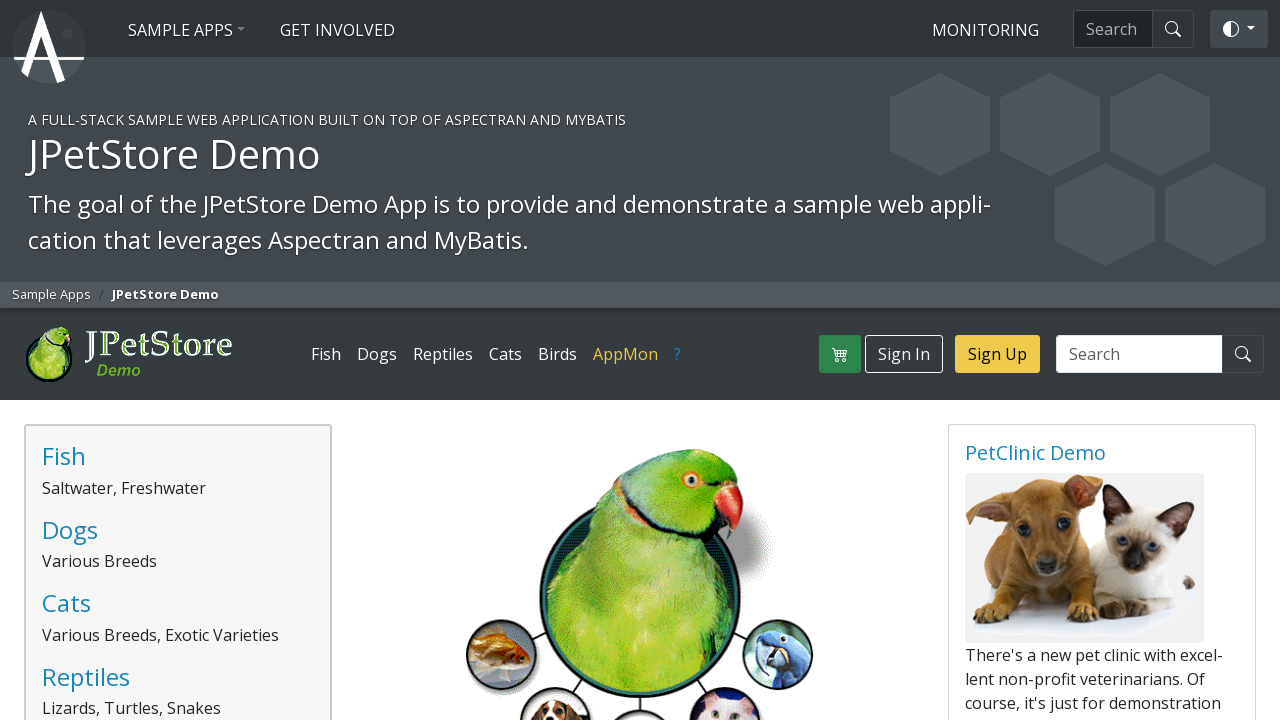